Tests a searchable dropdown selection by typing "Benin" and verifying it's selected correctly

Starting URL: https://react.semantic-ui.com/maximize/dropdown-example-search-selection

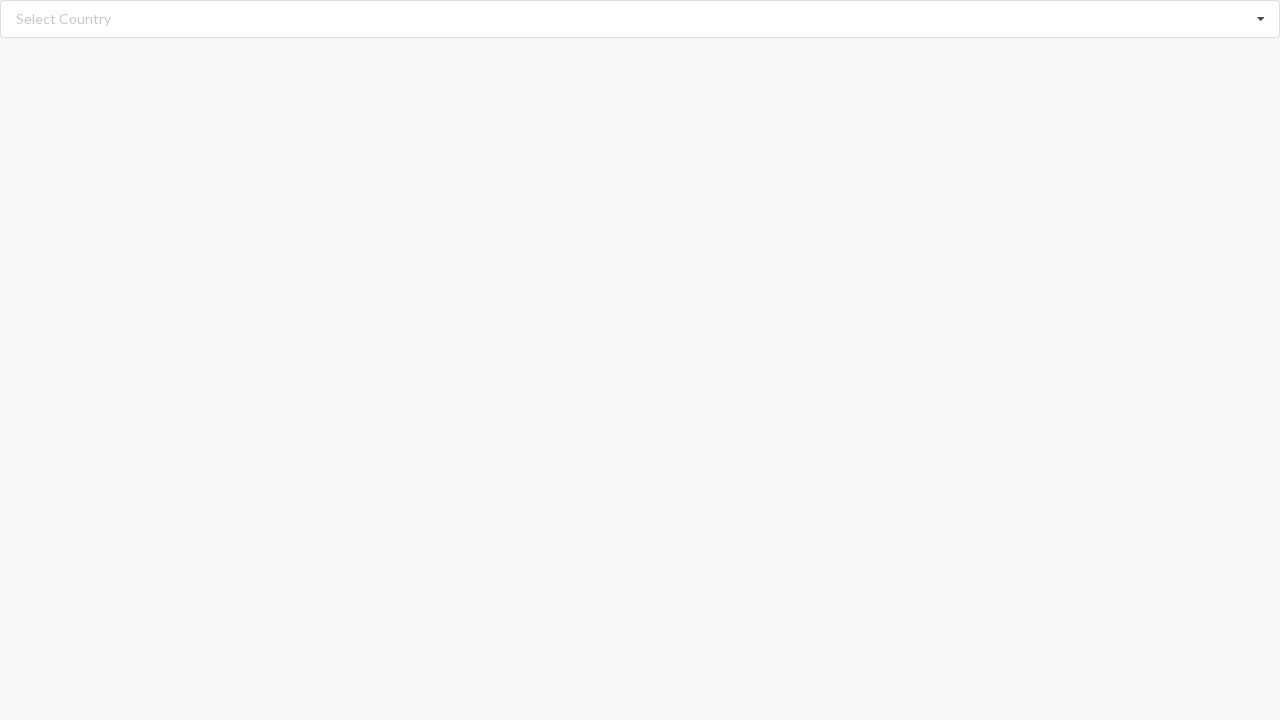

Clicked on the search input field to activate dropdown at (641, 19) on input.search
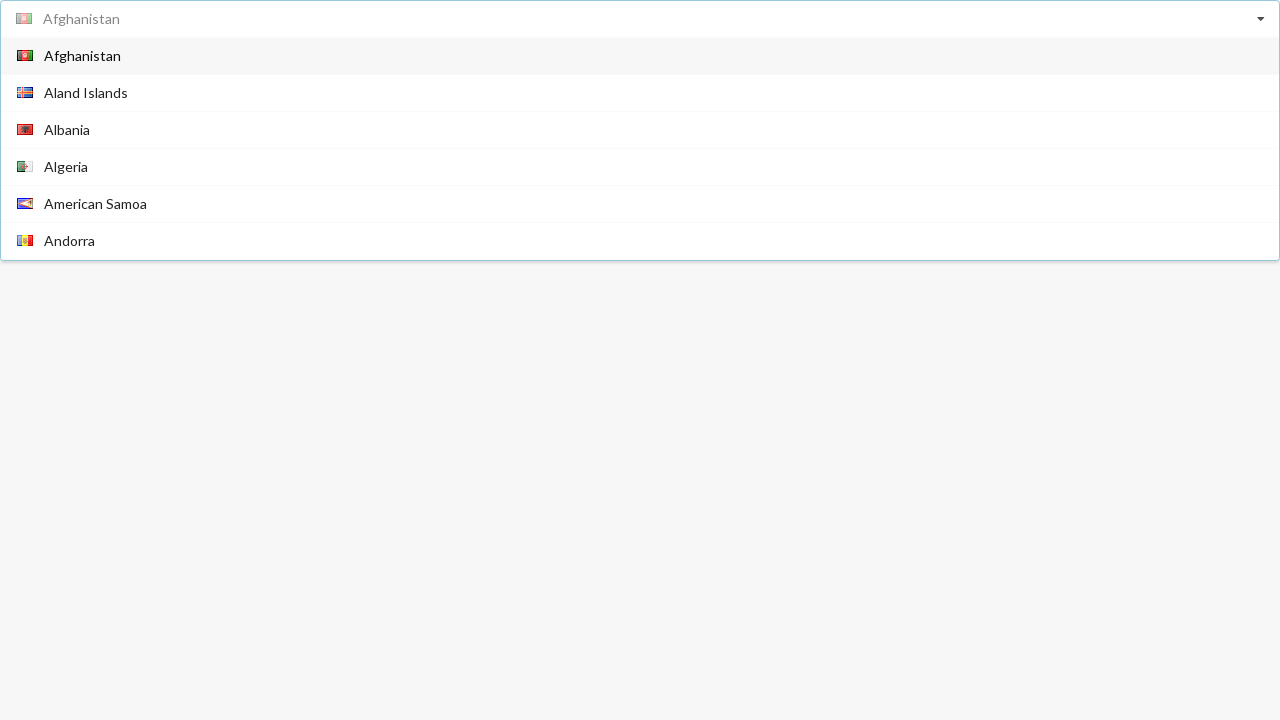

Typed 'Benin' in the search field on input.search
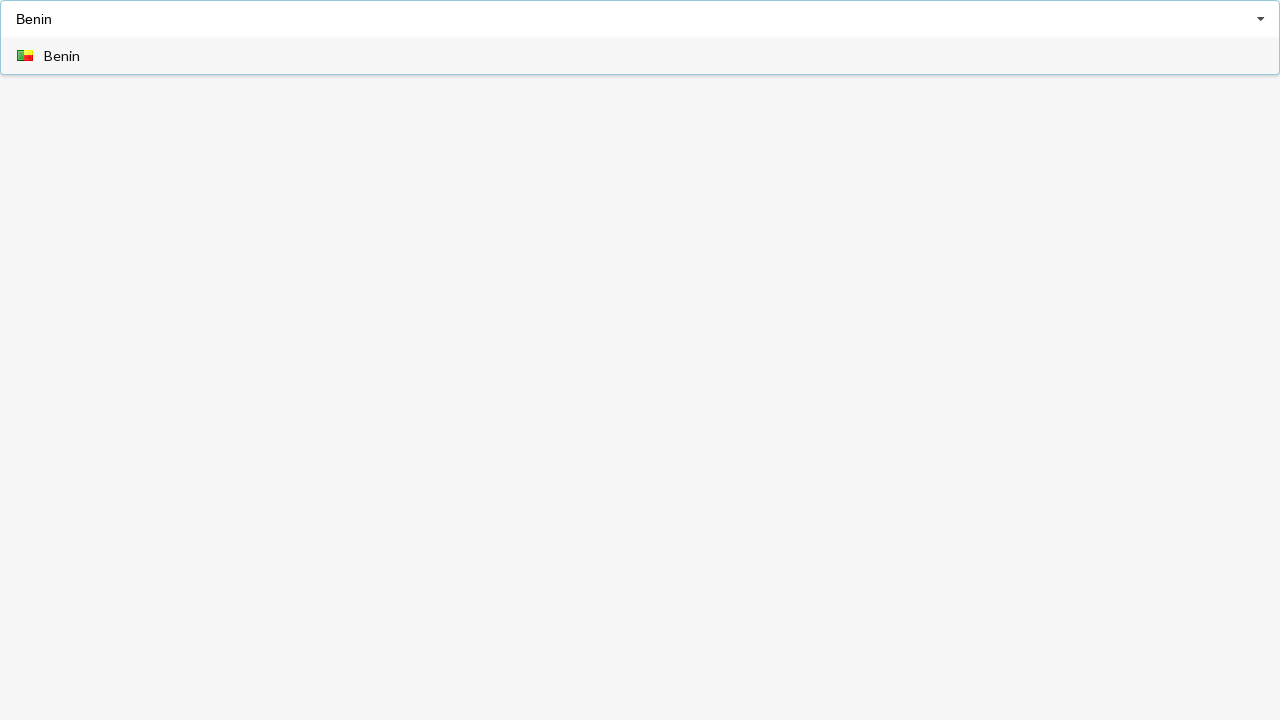

Pressed Enter to select 'Benin' on input.search
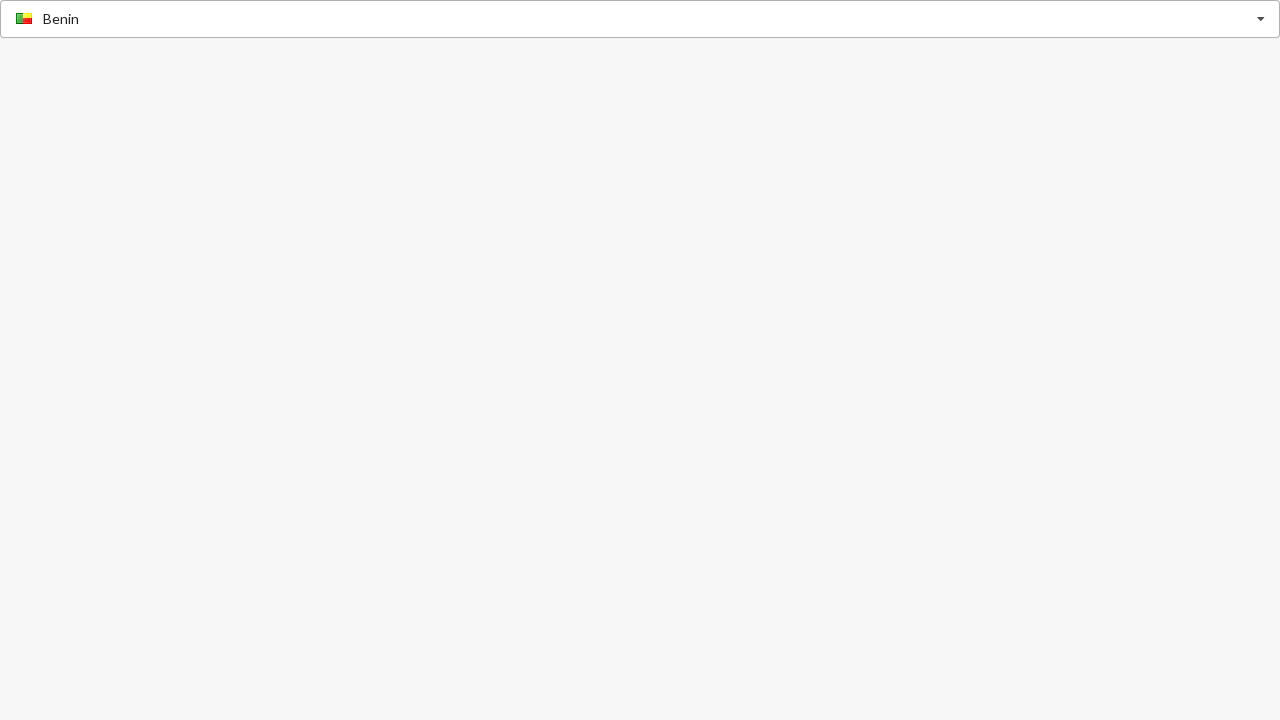

Verified that 'Benin' is selected and displayed in the dropdown
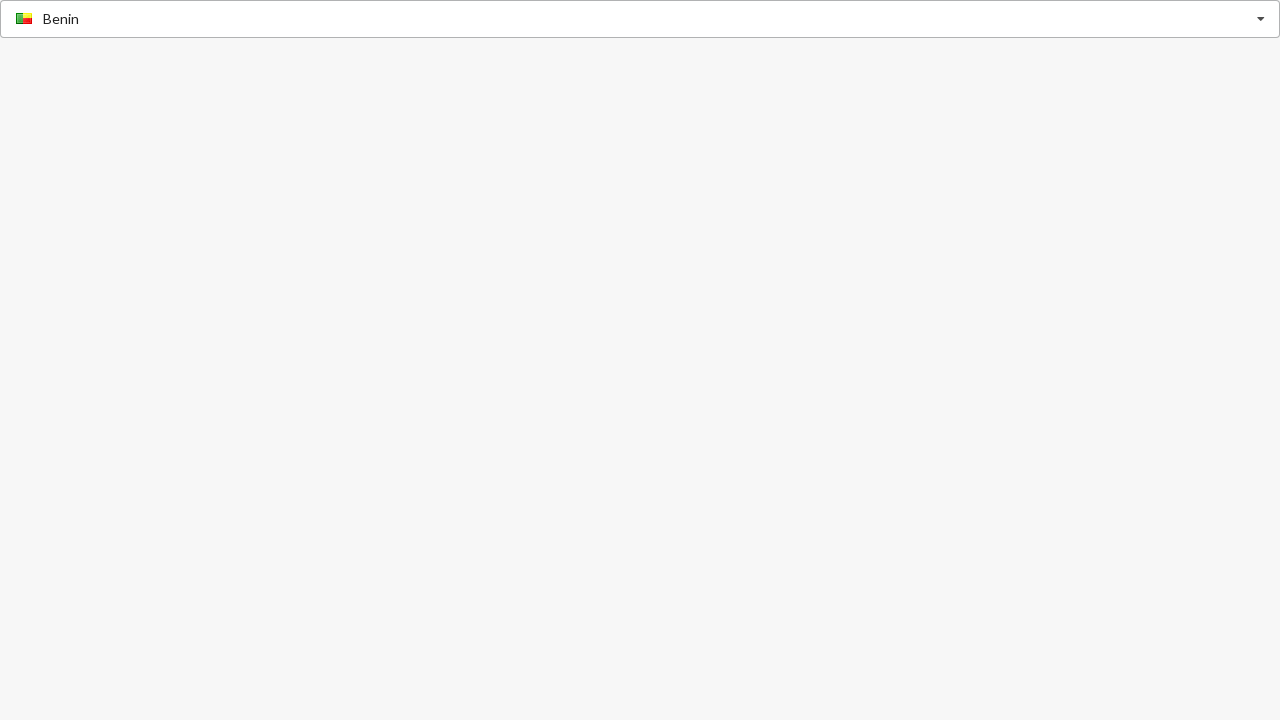

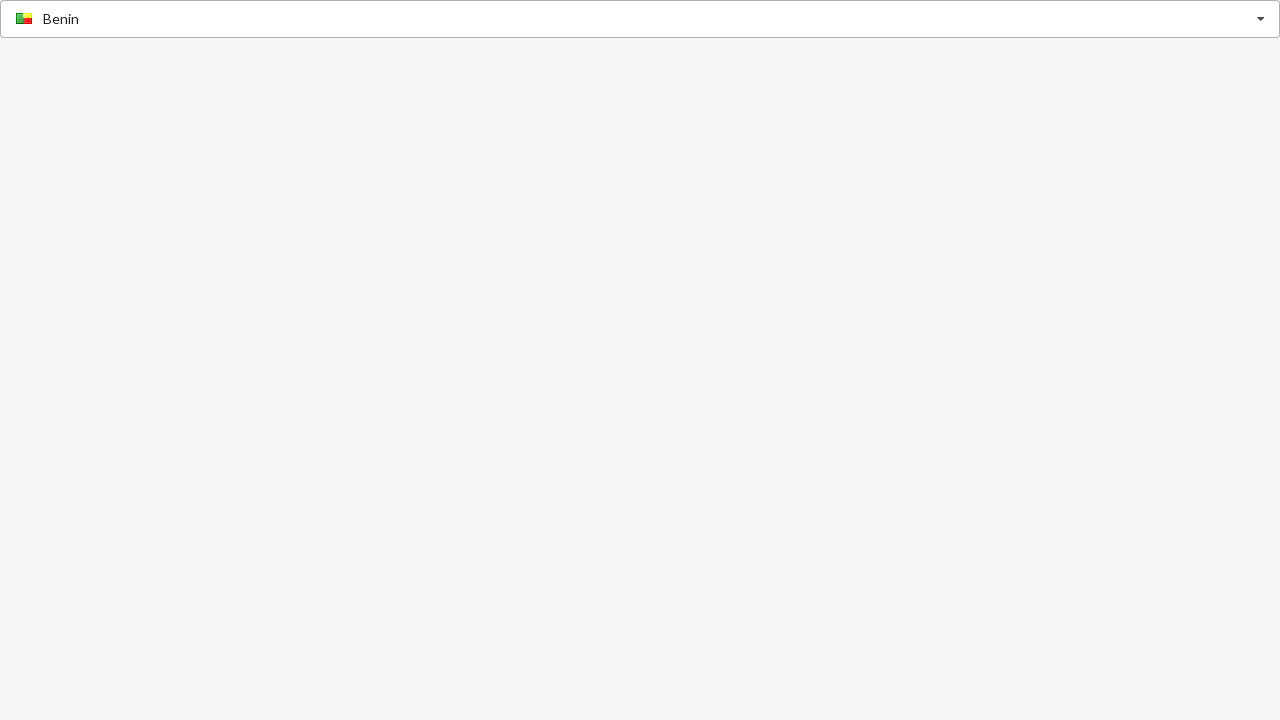